Tests hover functionality by moving the mouse over an avatar image and verifying that the hidden caption/user information becomes visible.

Starting URL: http://the-internet.herokuapp.com/hovers

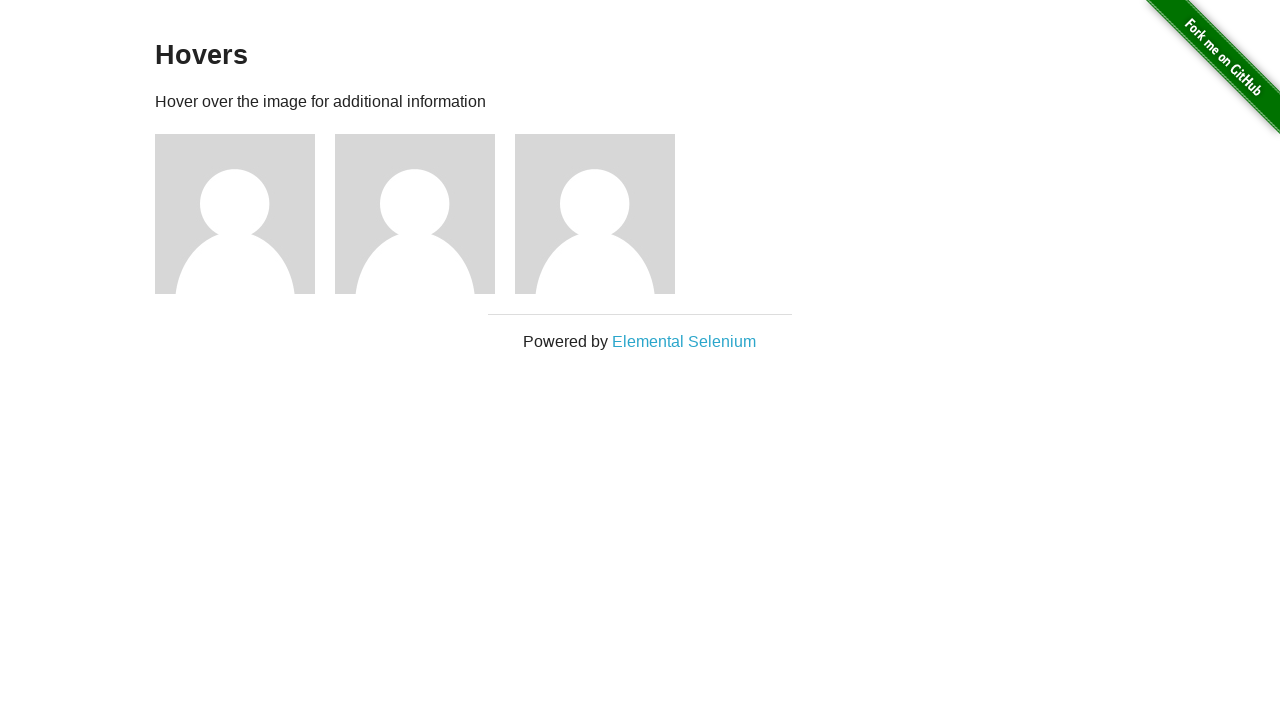

Located the first avatar figure element
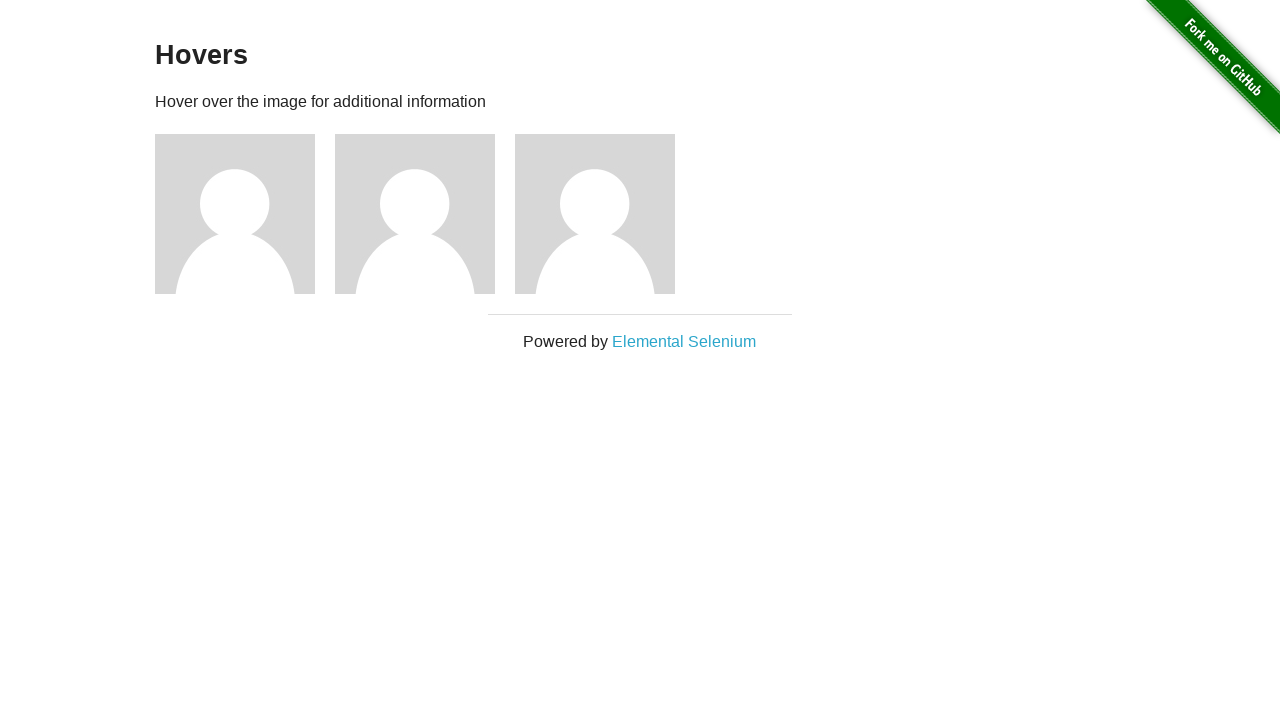

Hovered over the avatar image at (245, 214) on .figure >> nth=0
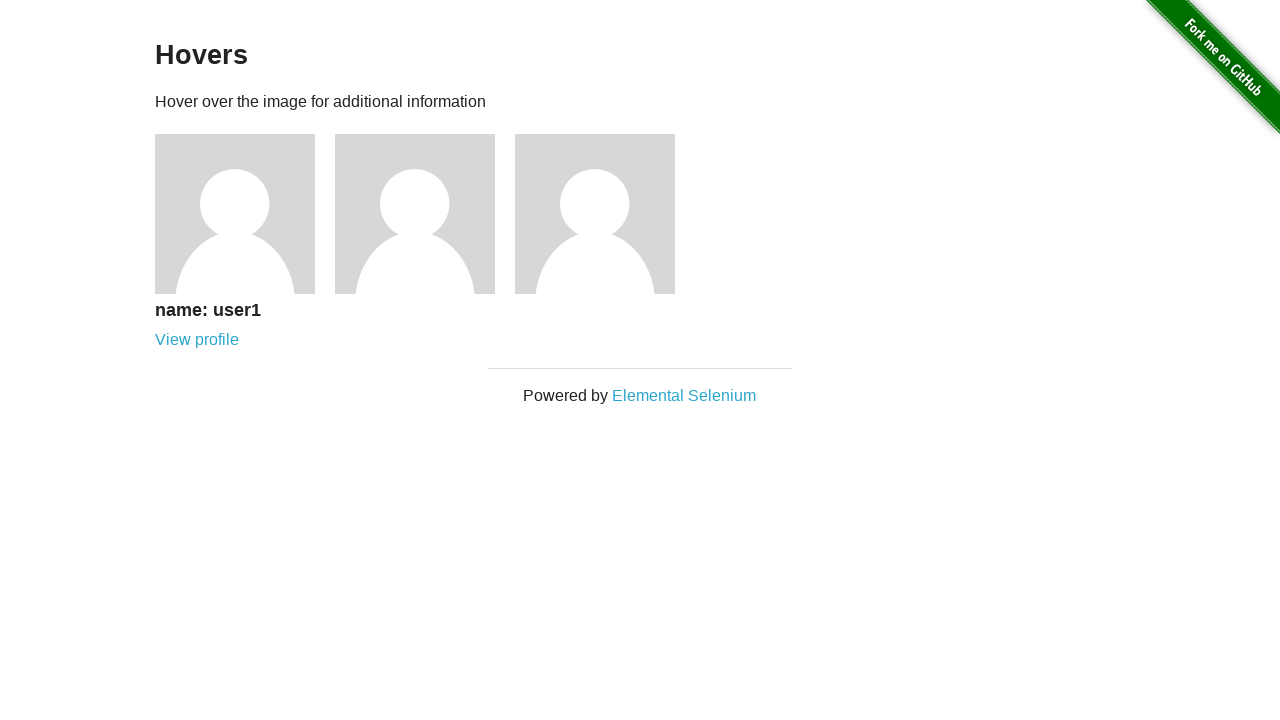

Caption became visible after hover
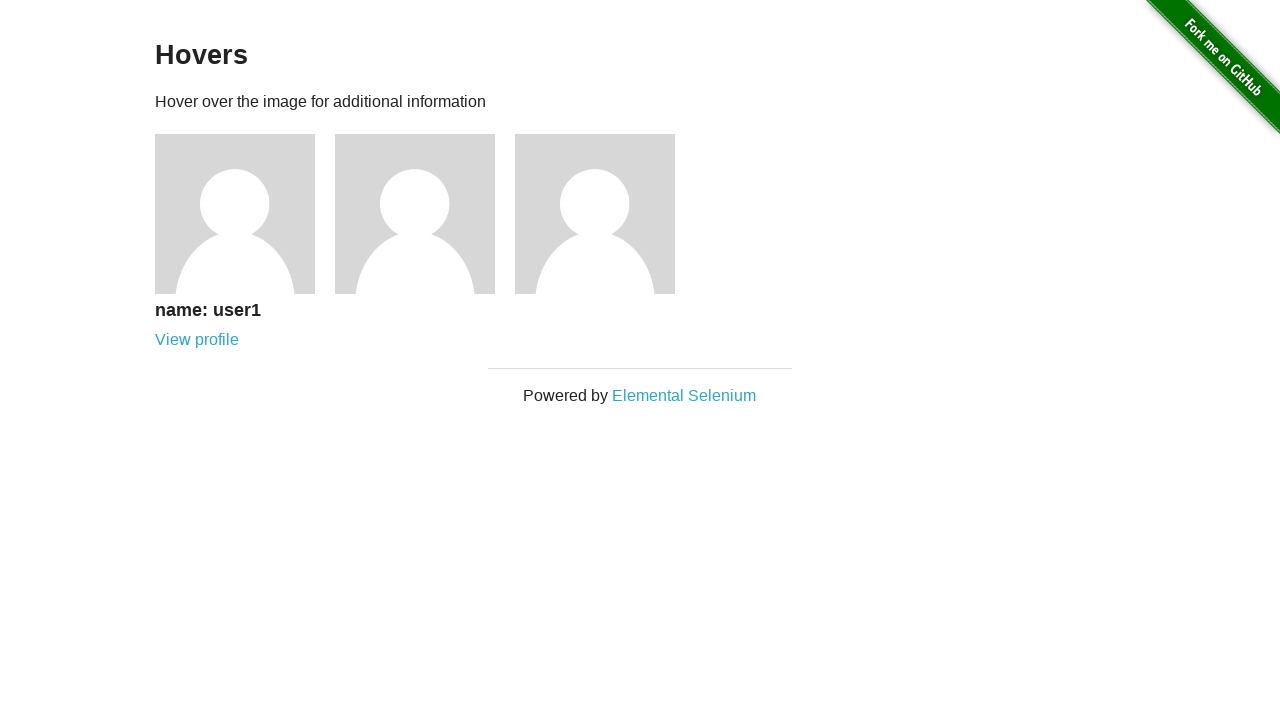

Verified that the caption is visible
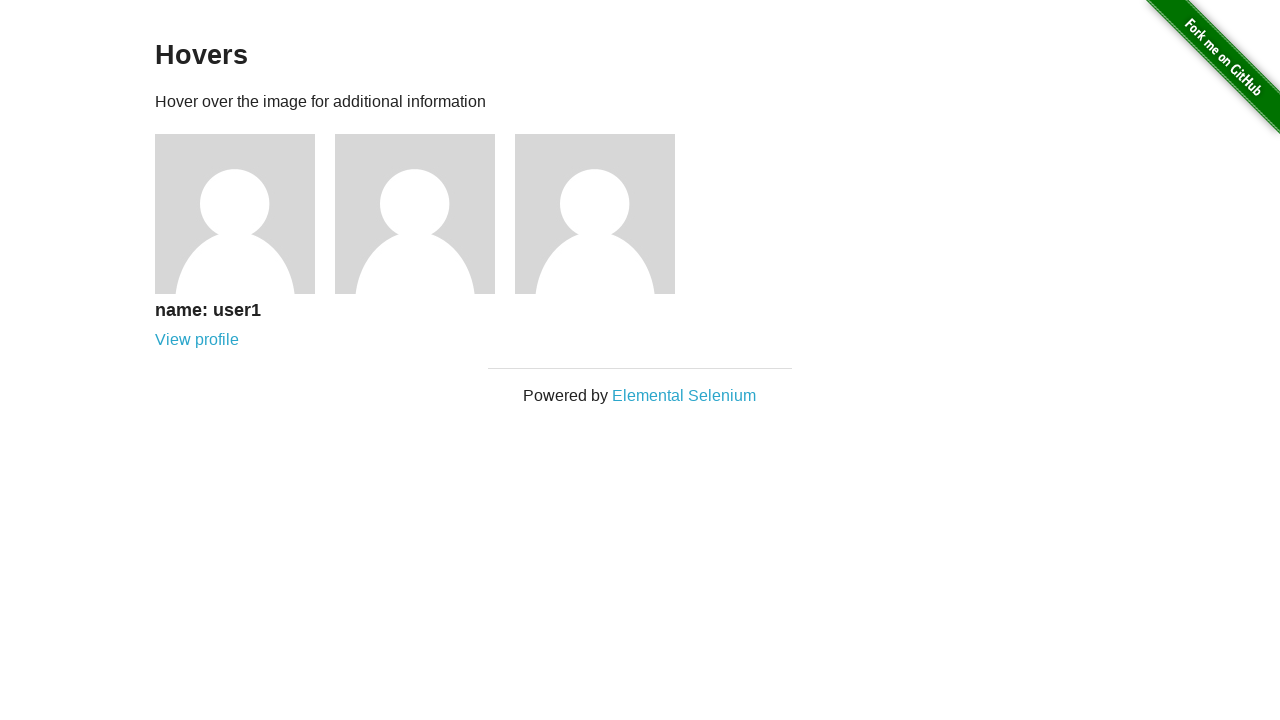

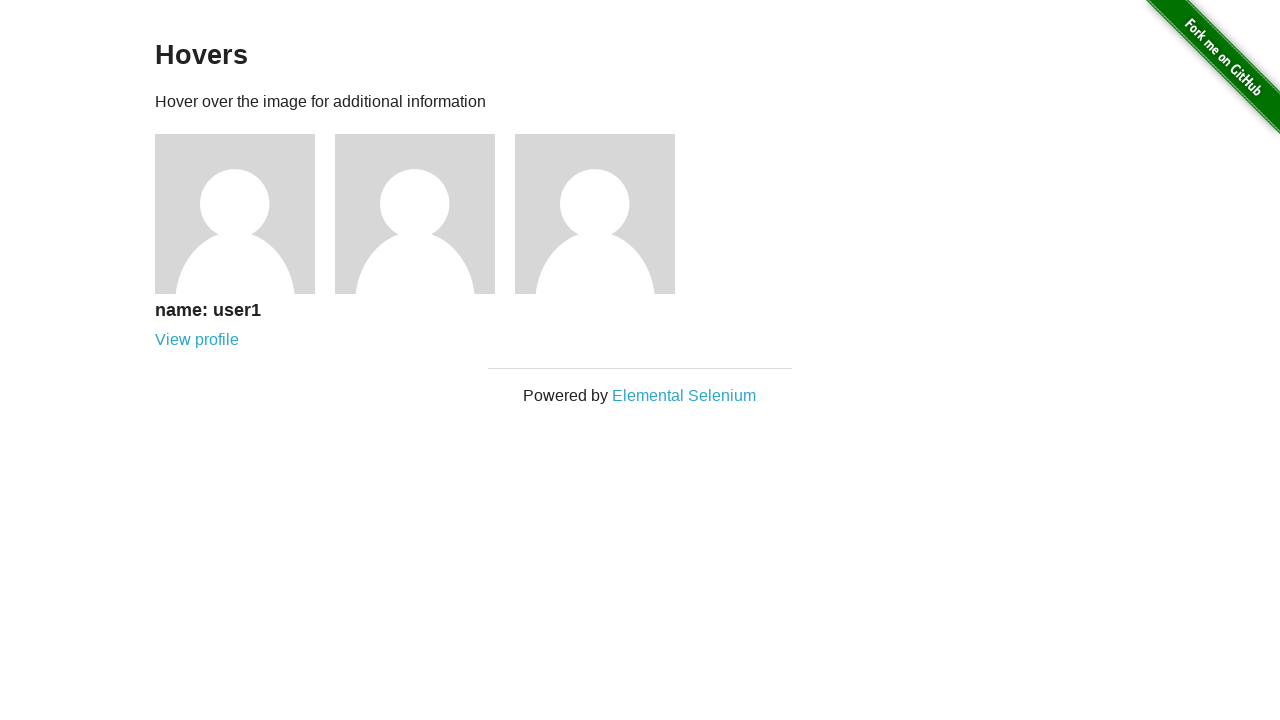